Tests dropdown selection functionality on a contact form by selecting different country options using various selection methods

Starting URL: https://www.qtpselenium.com/contact-us

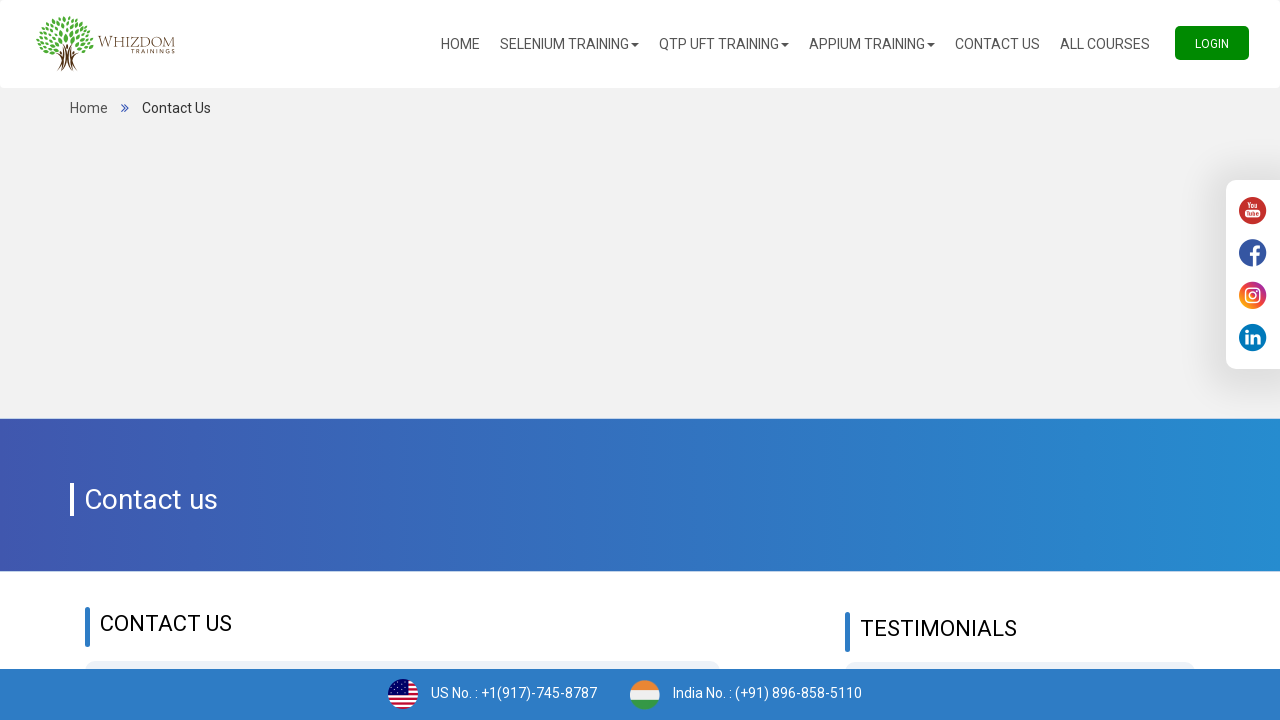

Located country dropdown element
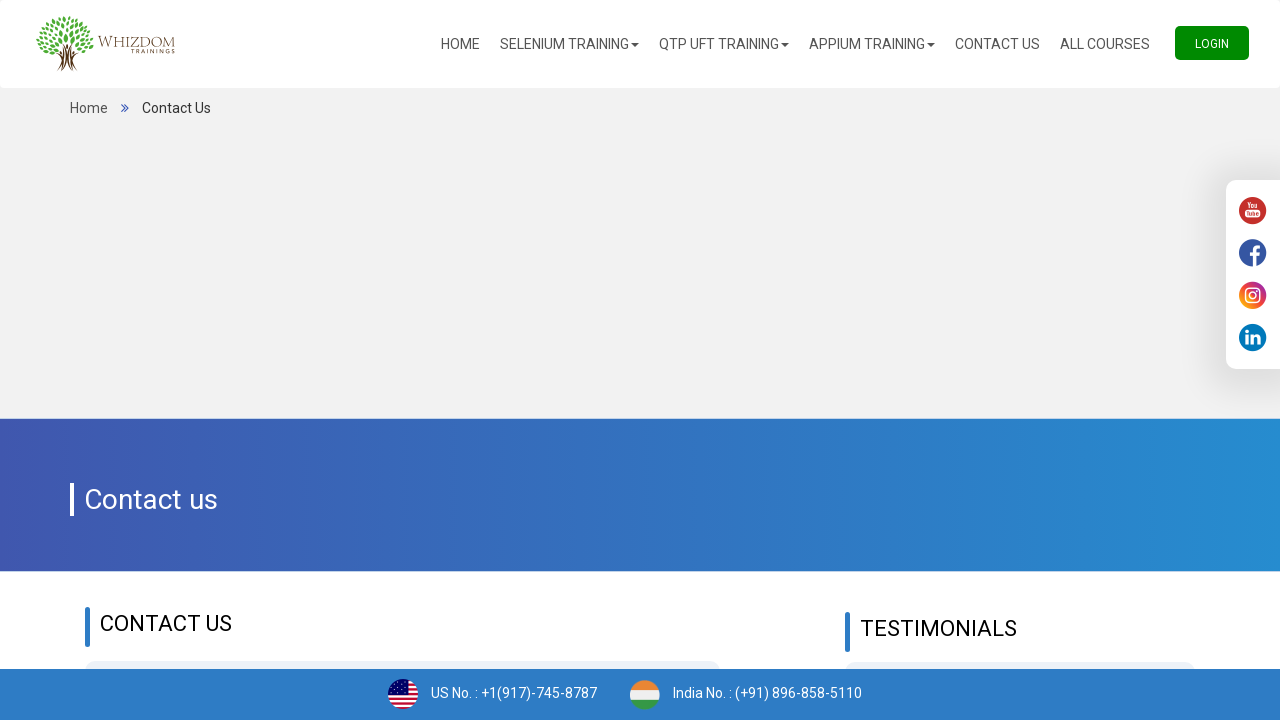

Scrolled country dropdown into view
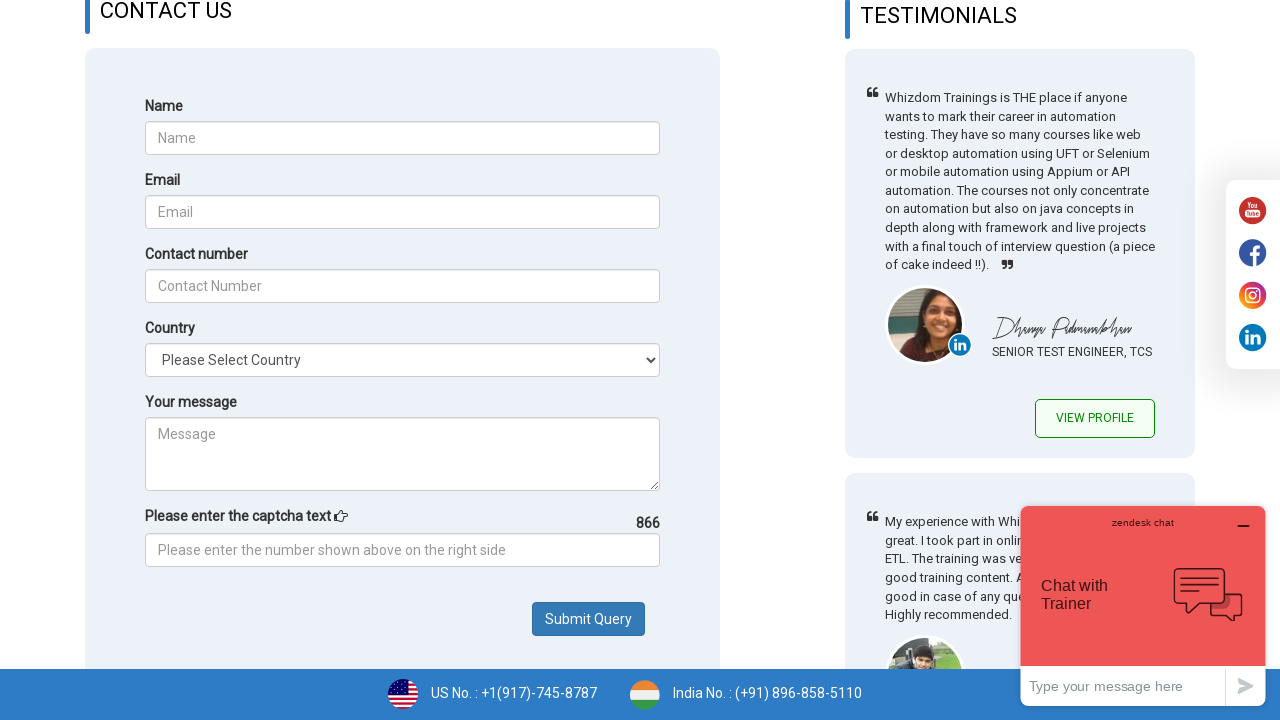

Selected 'India' from country dropdown by visible text on select[name='country_id']
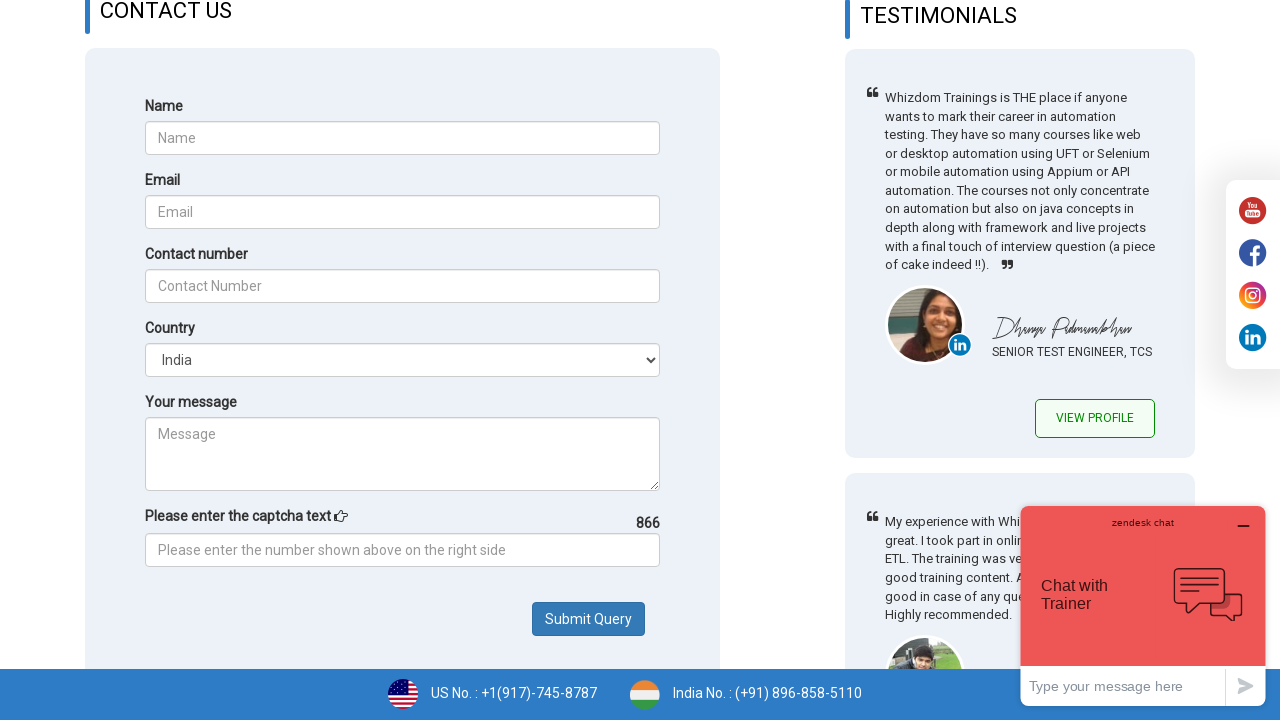

Selected country option by value '12' on select[name='country_id']
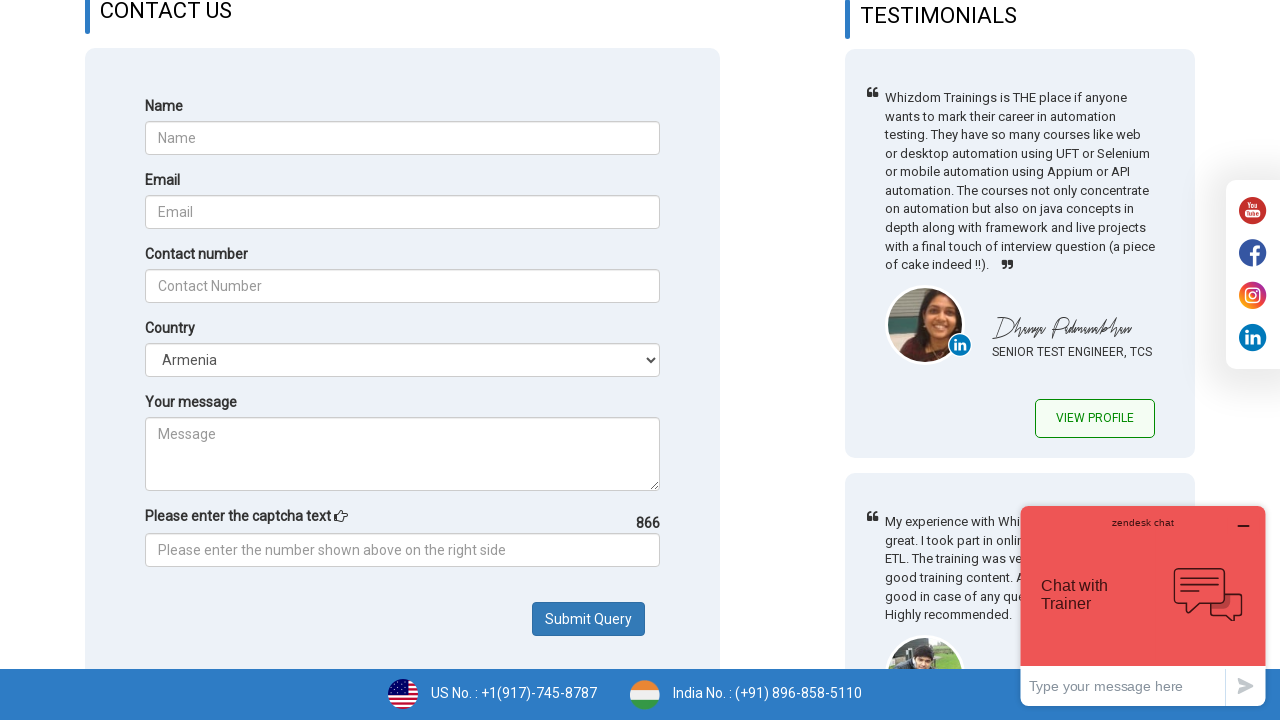

Selected 14th country option by index on select[name='country_id']
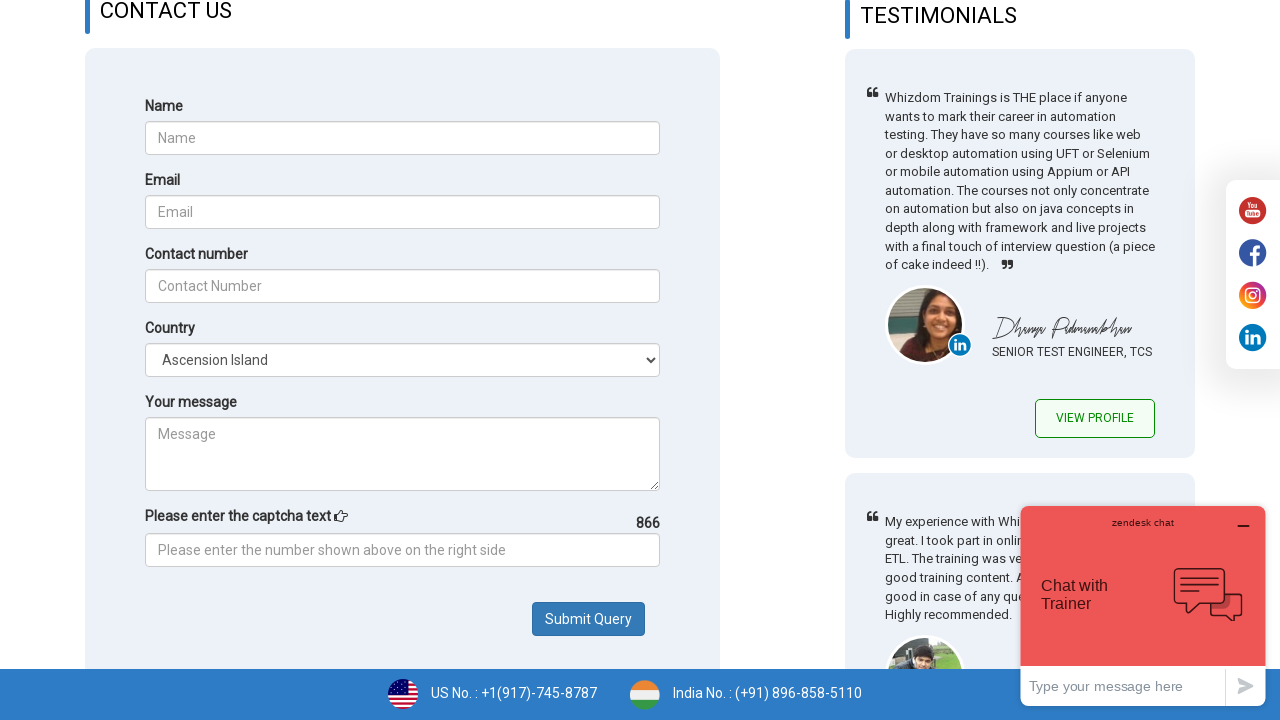

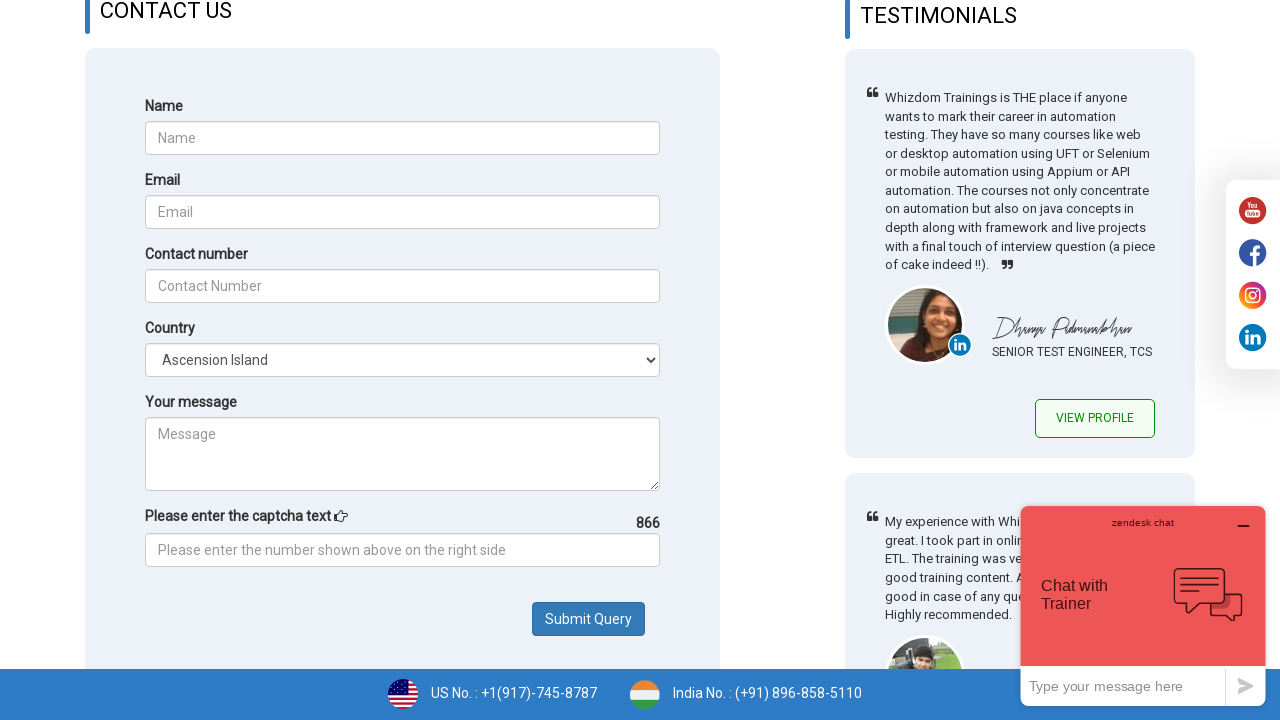